Tests element validation by checking if elements are displayed, enabled, and selected across different pages on letcode.in.

Starting URL: https://letcode.in/

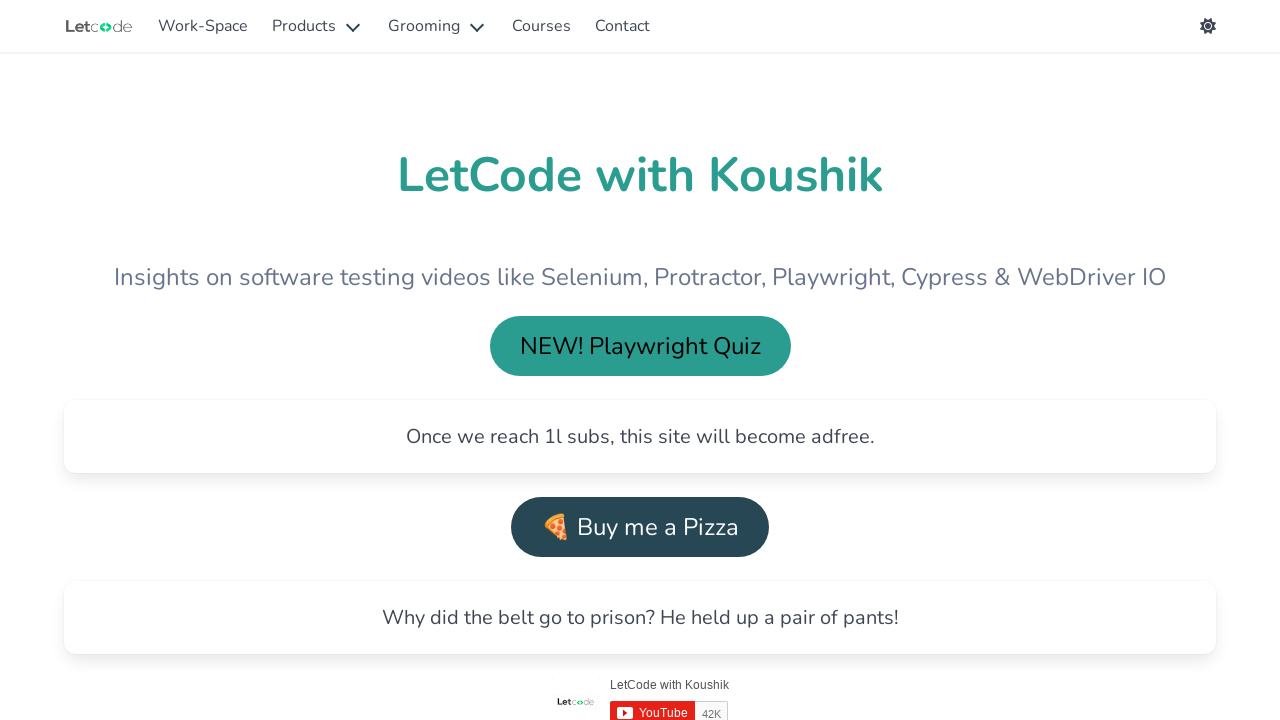

Checked if primary button element is visible on initial page
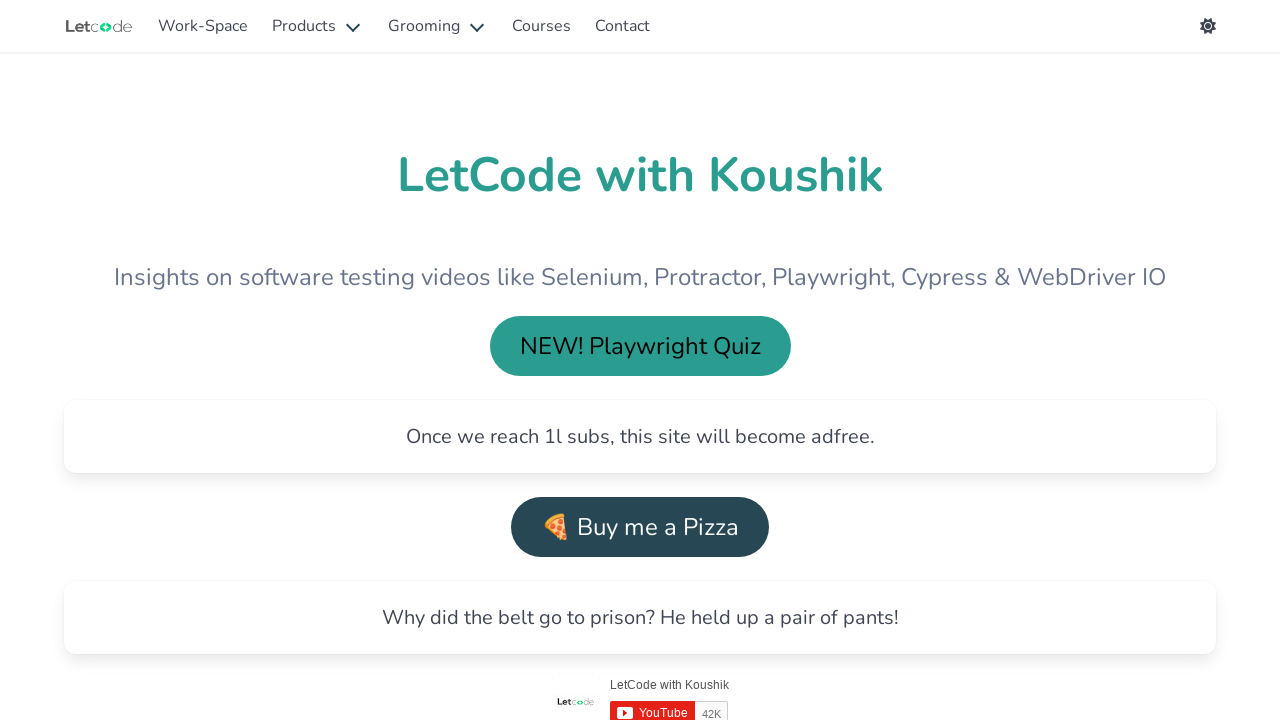

Navigated to edit page at https://letcode.in/edit
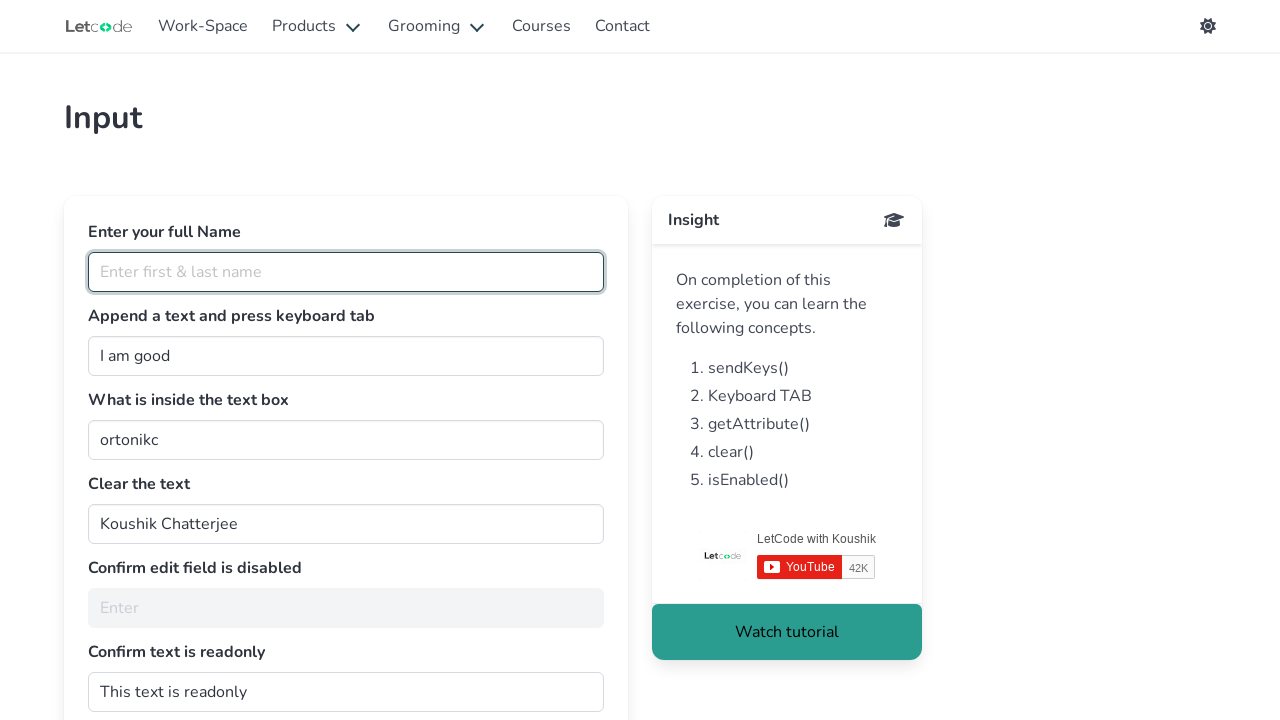

Checked if noEdit element is enabled on edit page
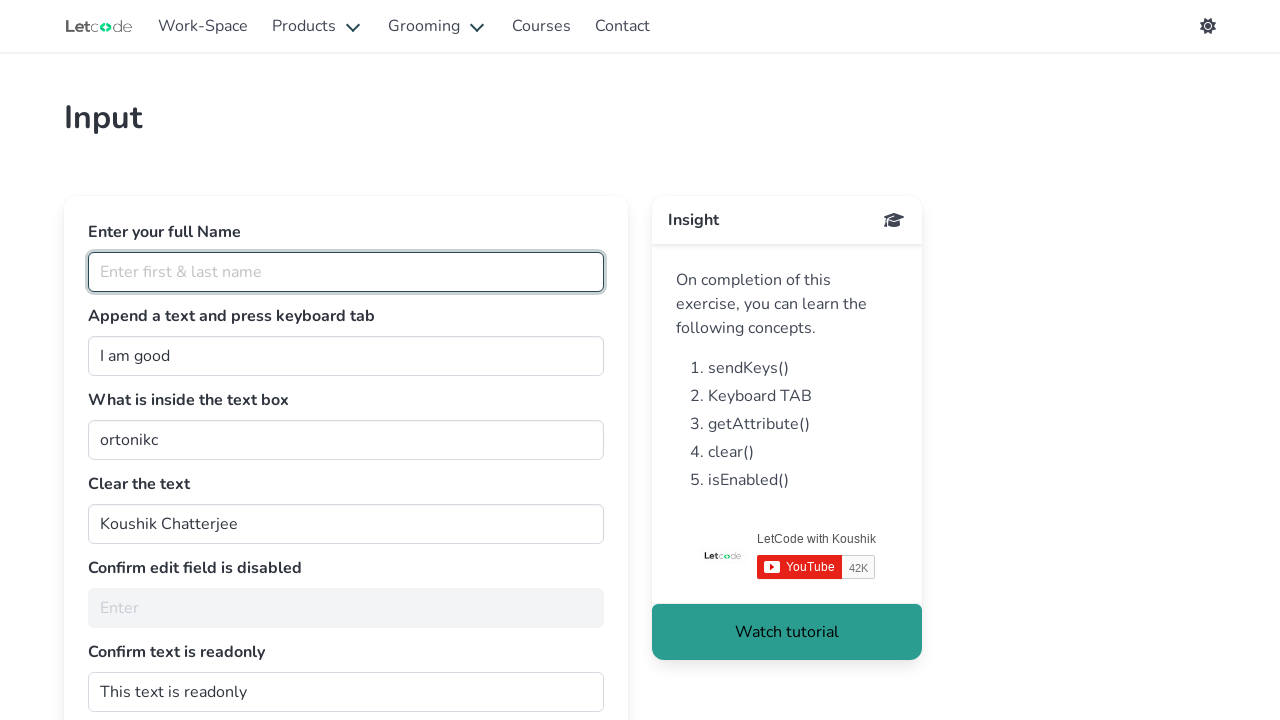

Navigated to radio page at https://letcode.in/radio
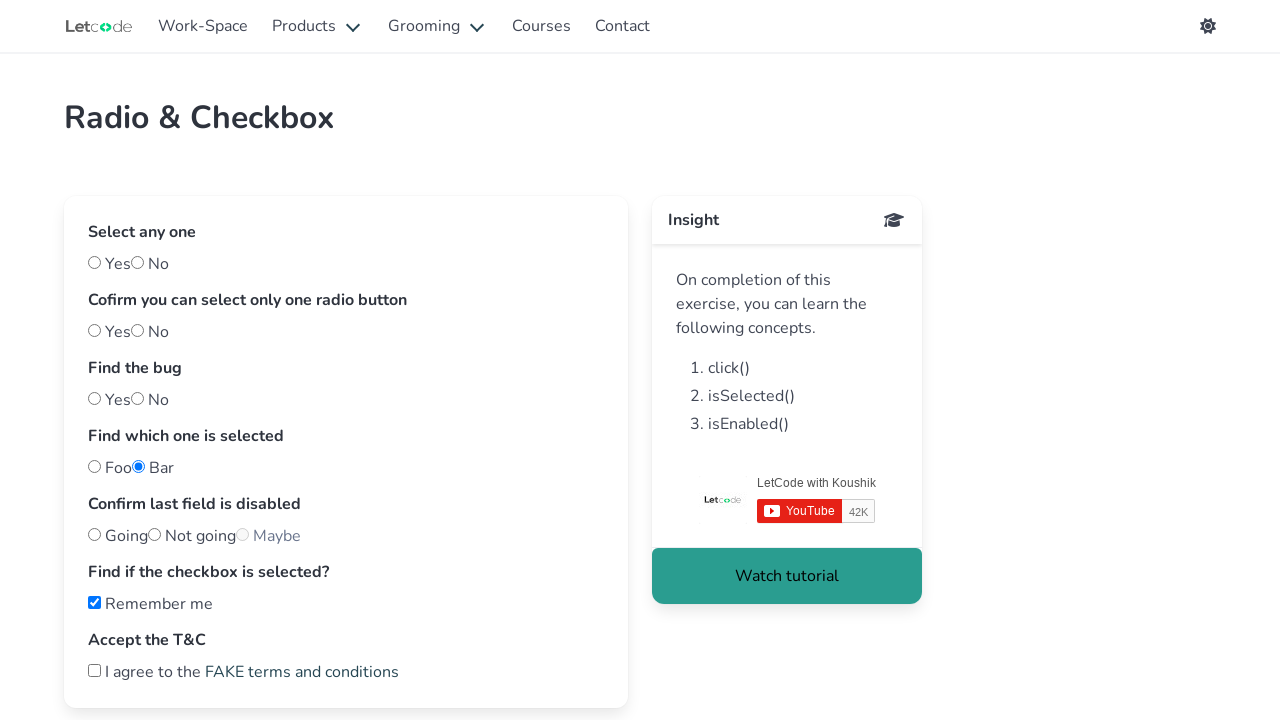

Checked if first checkbox element is selected on radio page
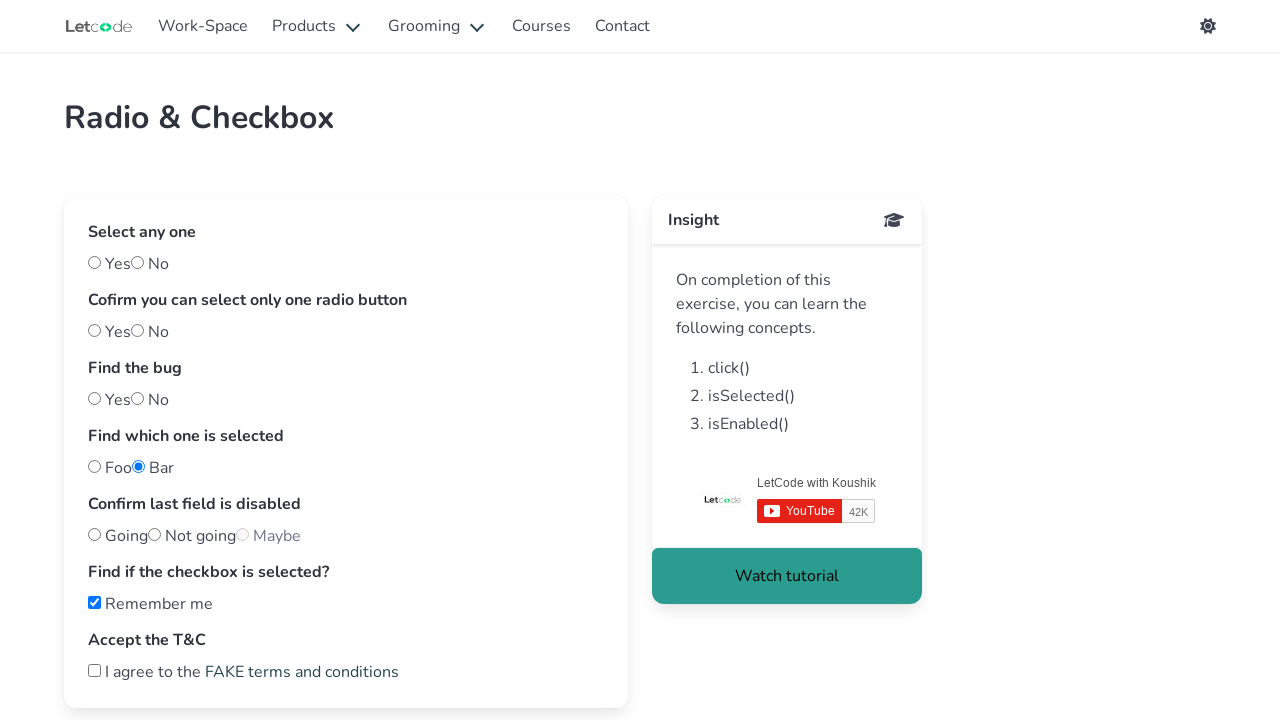

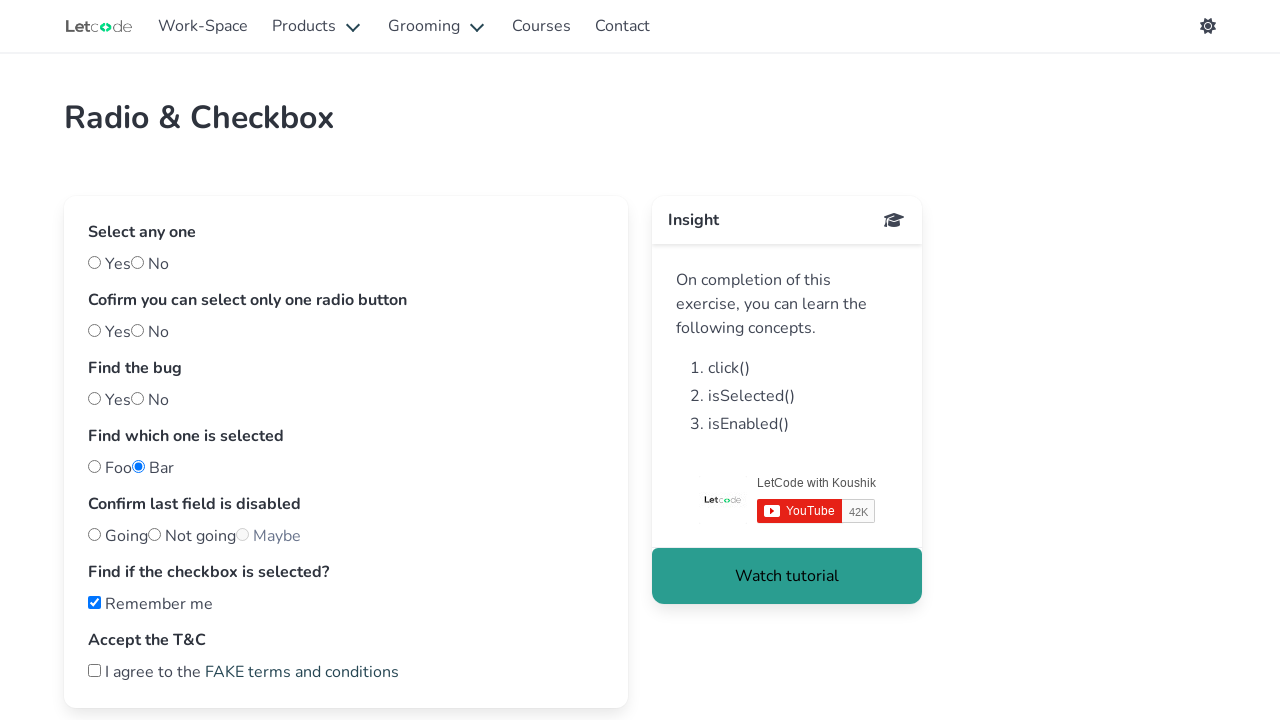